Tests checkbox functionality by clicking the first 3 checkboxes on a practice form, then unchecking them to verify toggle behavior

Starting URL: https://testautomationpractice.blogspot.com/

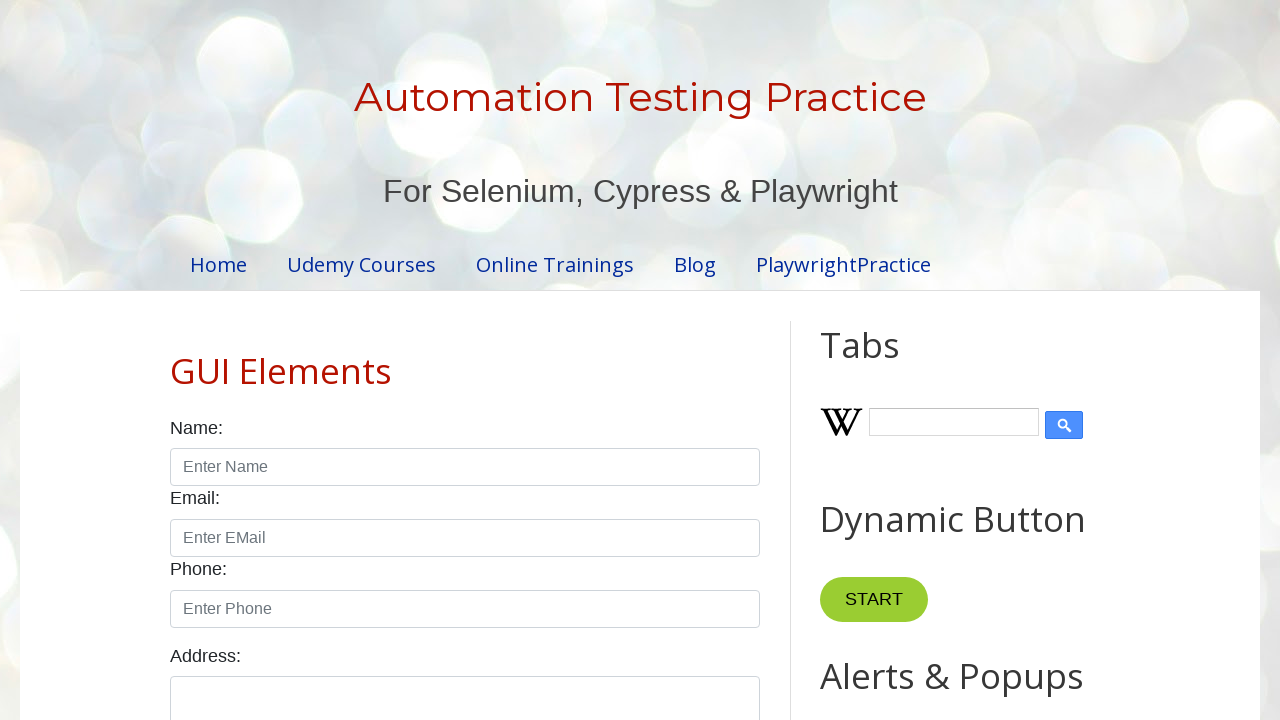

Scrolled to checkbox section
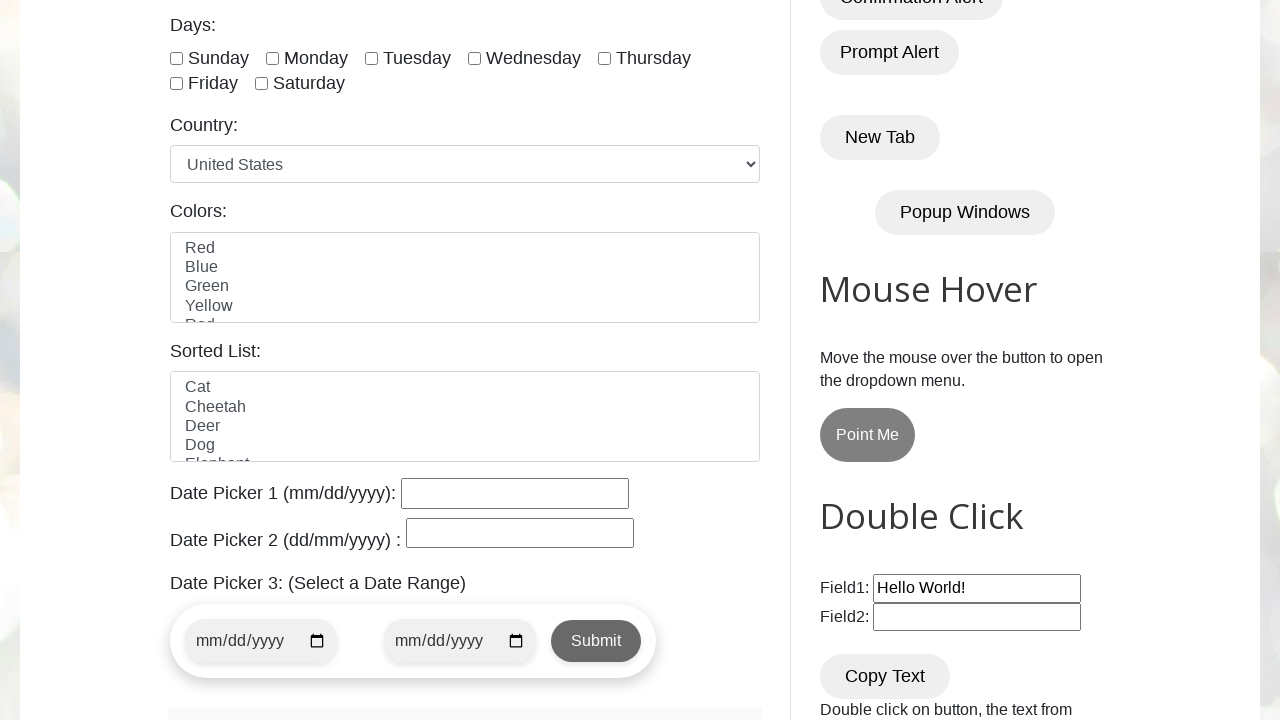

Located all checkboxes with class form-check-input
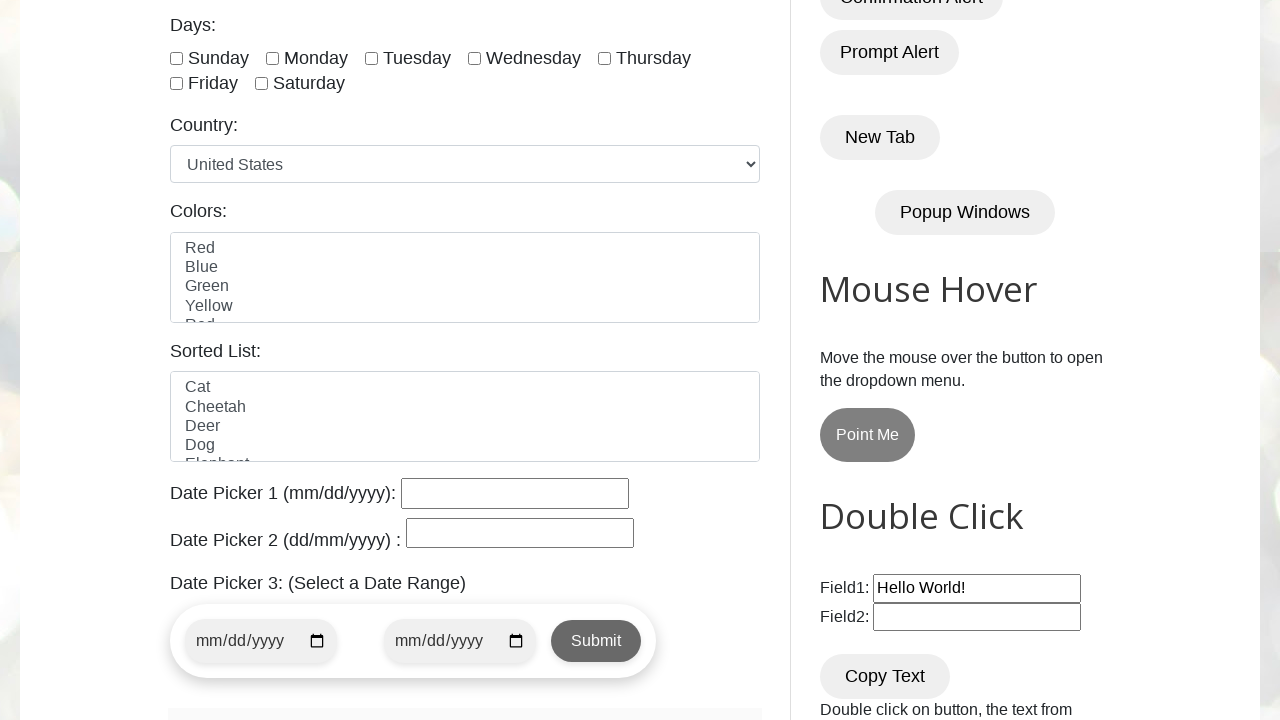

Clicked checkbox 1 to select it at (176, 58) on input.form-check-input[type='checkbox'] >> nth=0
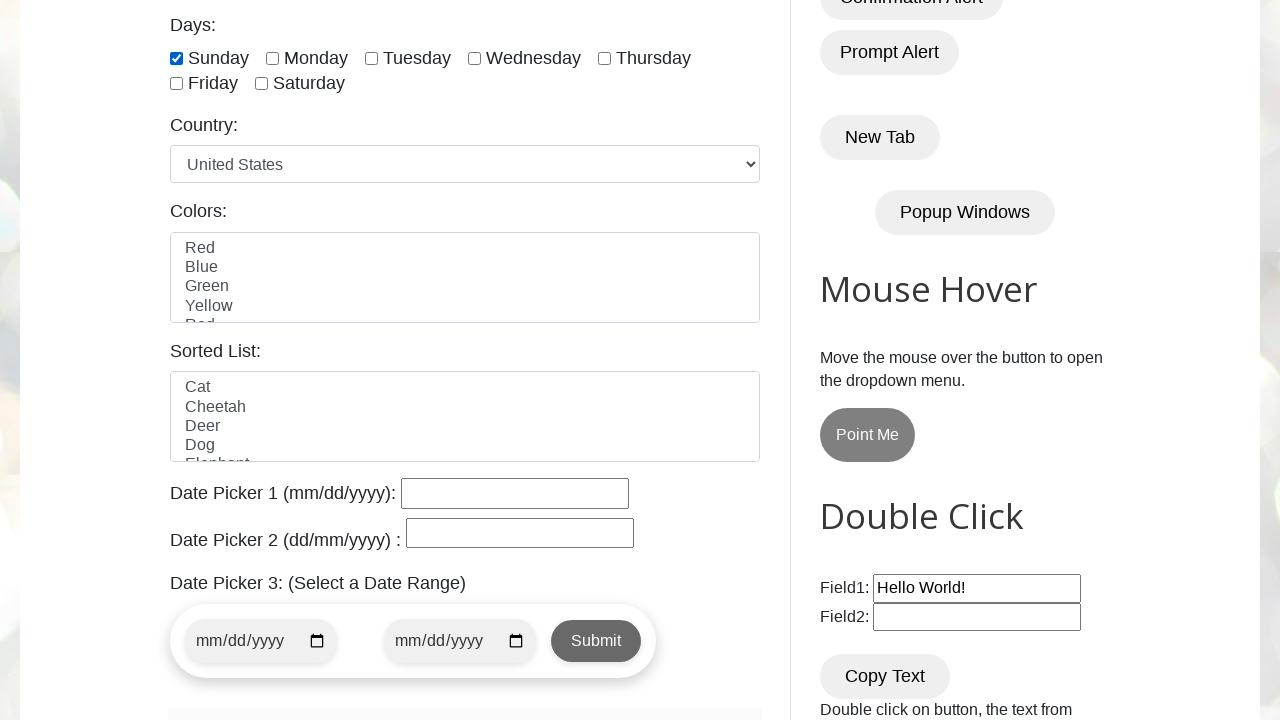

Clicked checkbox 2 to select it at (272, 58) on input.form-check-input[type='checkbox'] >> nth=1
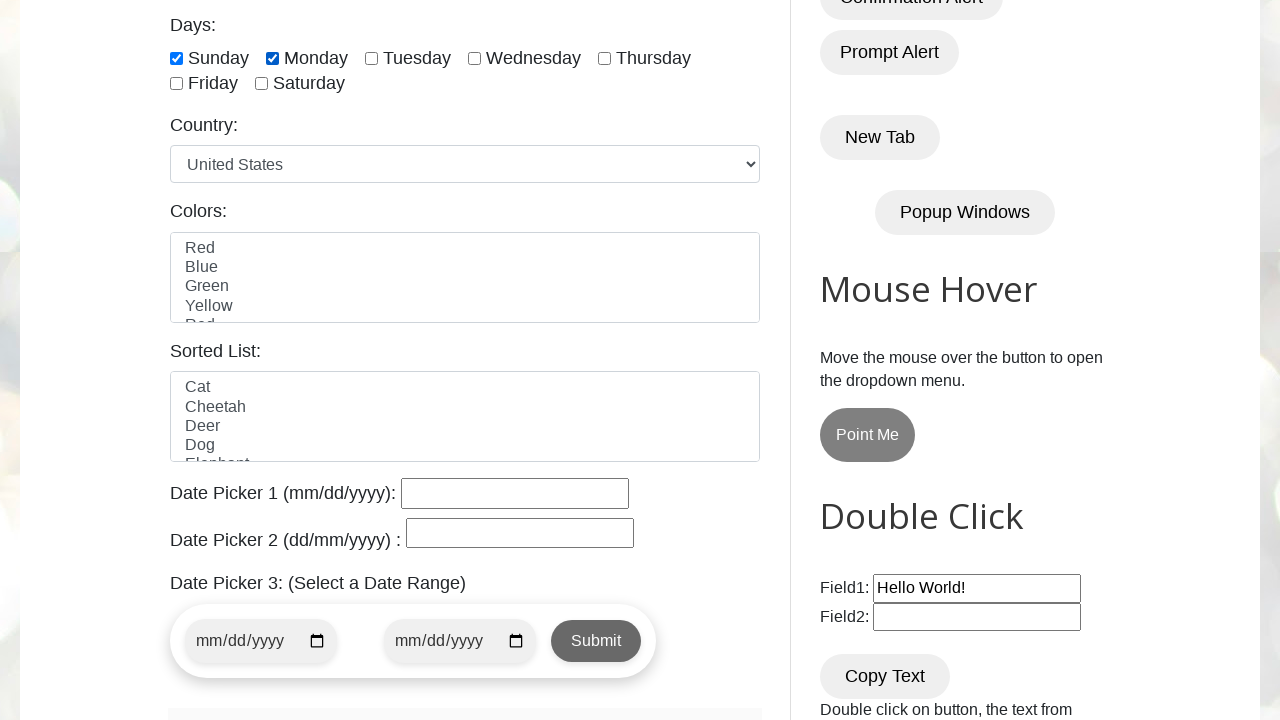

Clicked checkbox 3 to select it at (372, 58) on input.form-check-input[type='checkbox'] >> nth=2
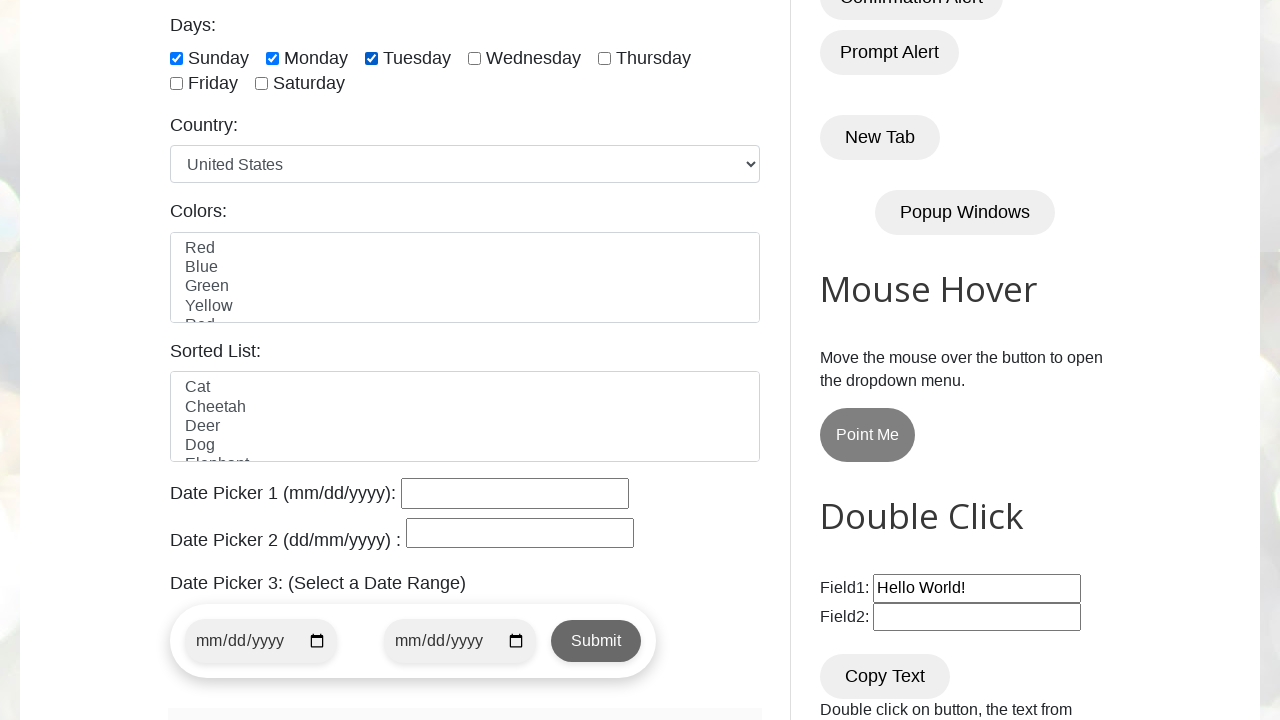

Unchecked checkbox 1 to verify toggle behavior at (176, 58) on input.form-check-input[type='checkbox'] >> nth=0
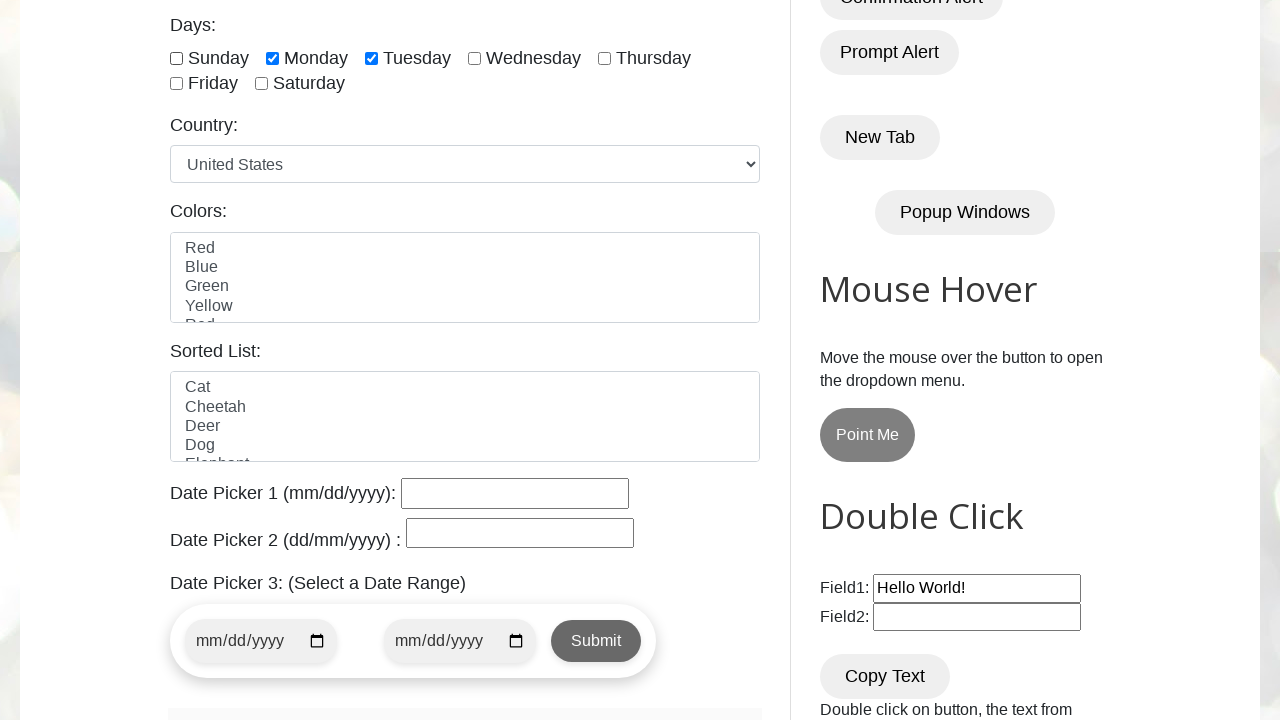

Unchecked checkbox 2 to verify toggle behavior at (272, 58) on input.form-check-input[type='checkbox'] >> nth=1
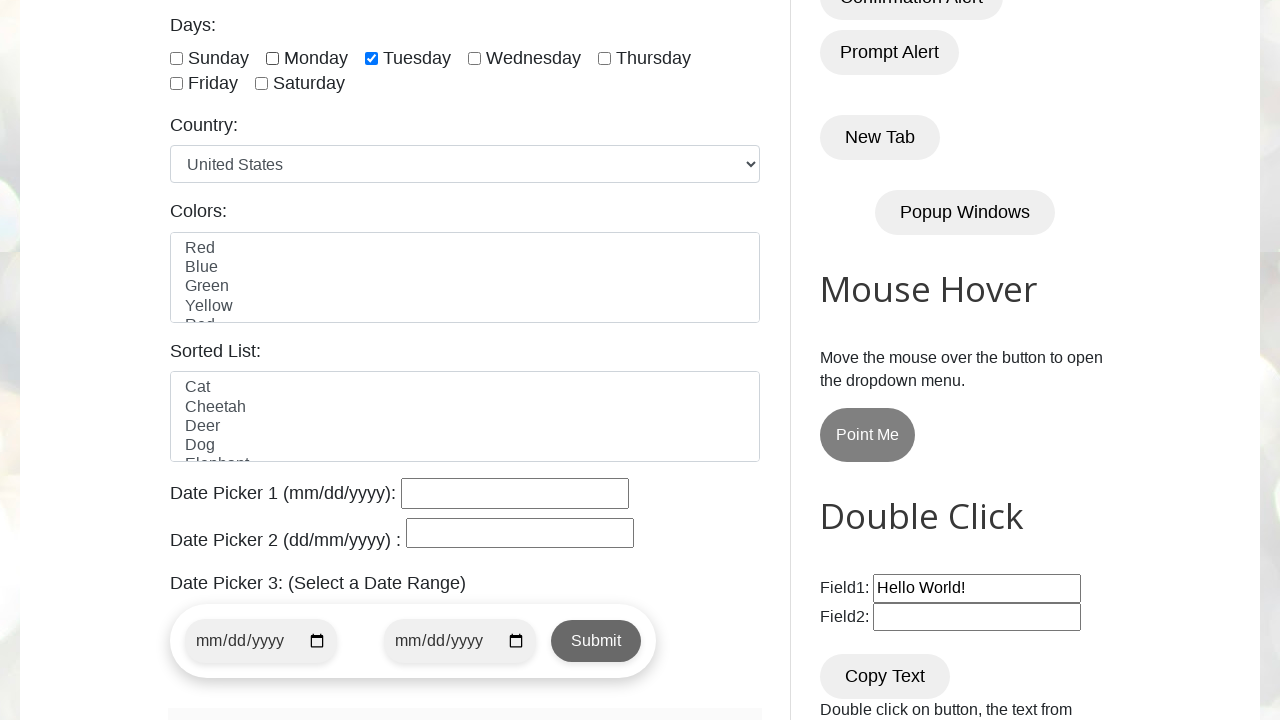

Unchecked checkbox 3 to verify toggle behavior at (372, 58) on input.form-check-input[type='checkbox'] >> nth=2
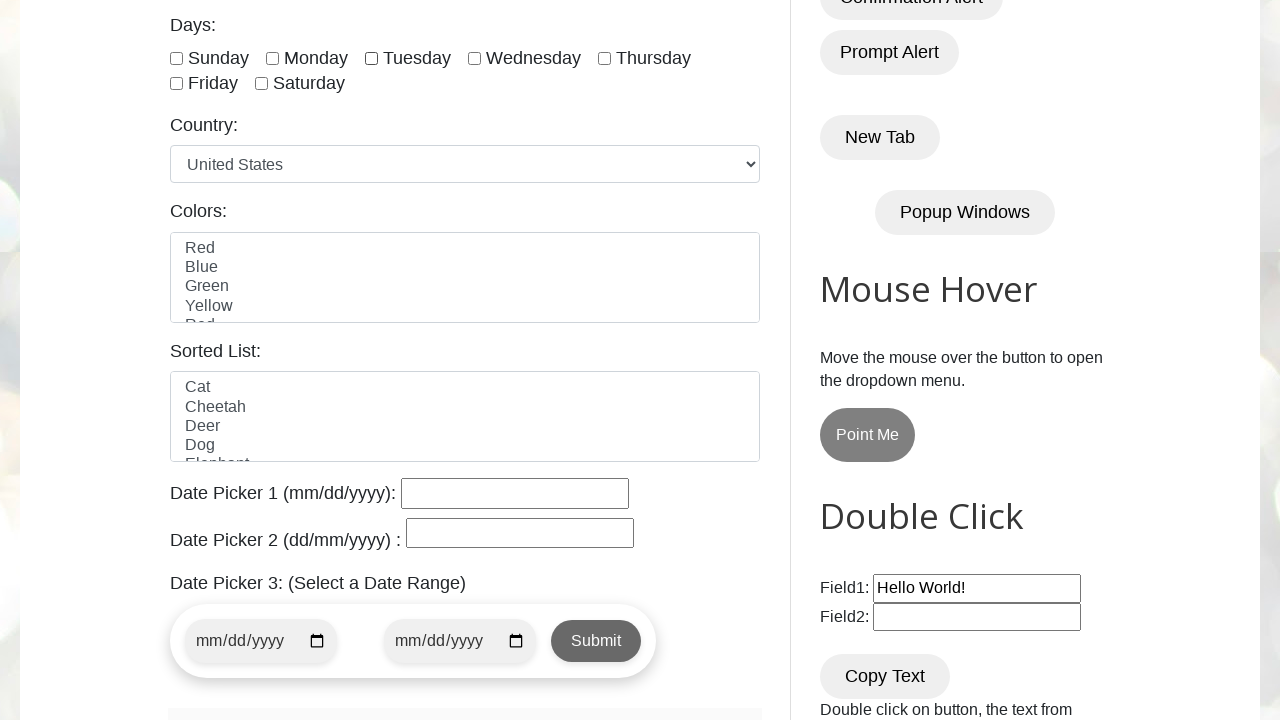

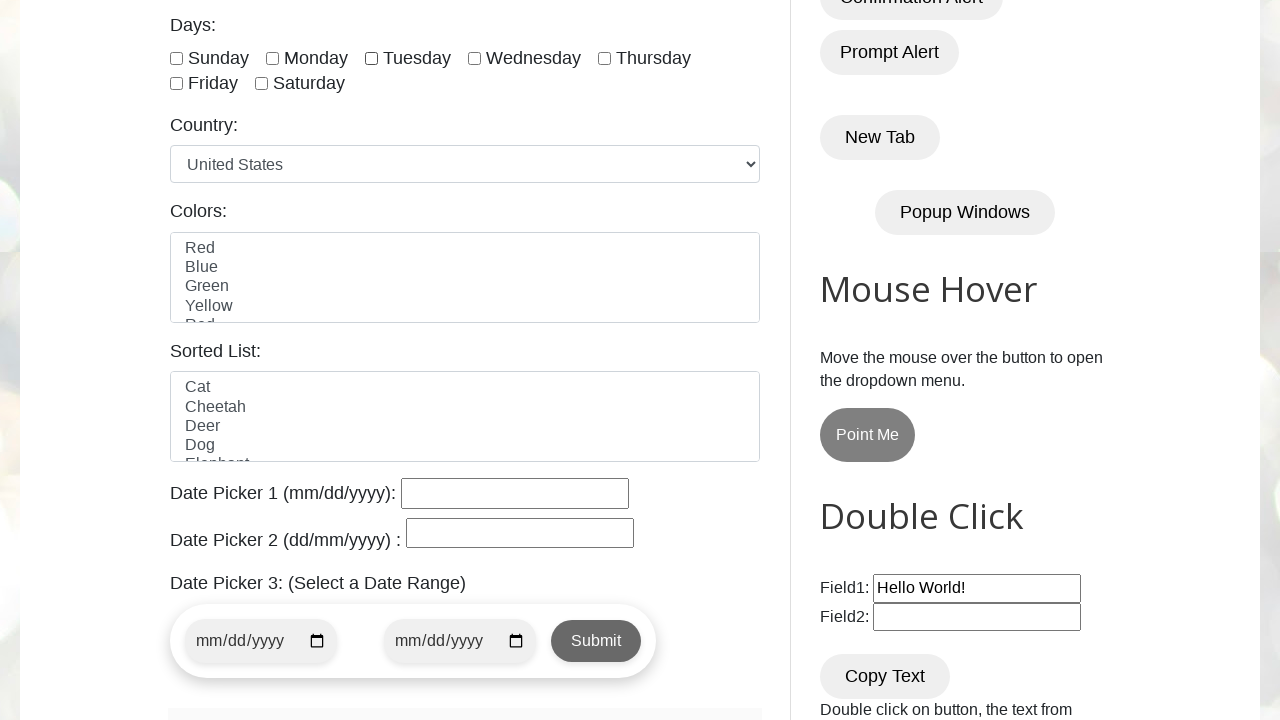